Tests iframe handling by navigating to a page with frames, switching to an iframe named "frame1", and verifying that a heading element exists within the frame.

Starting URL: https://demoqa.com/frames

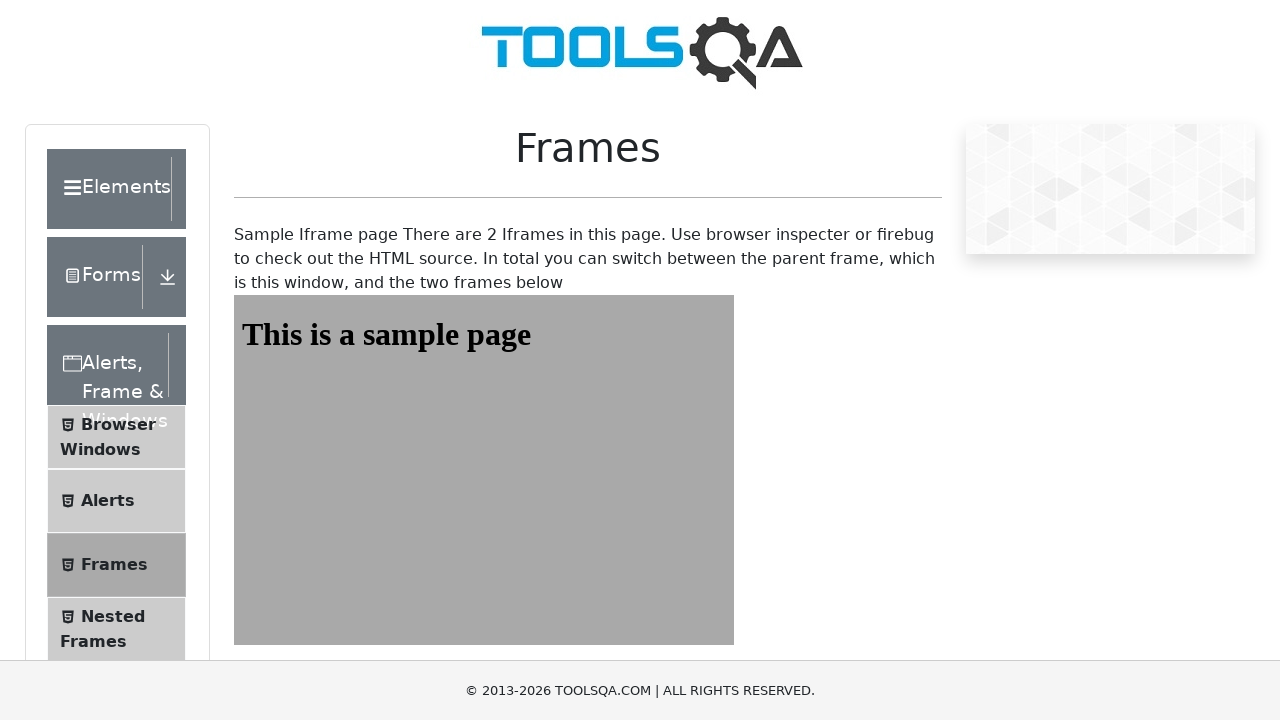

Navigated to frames demo page
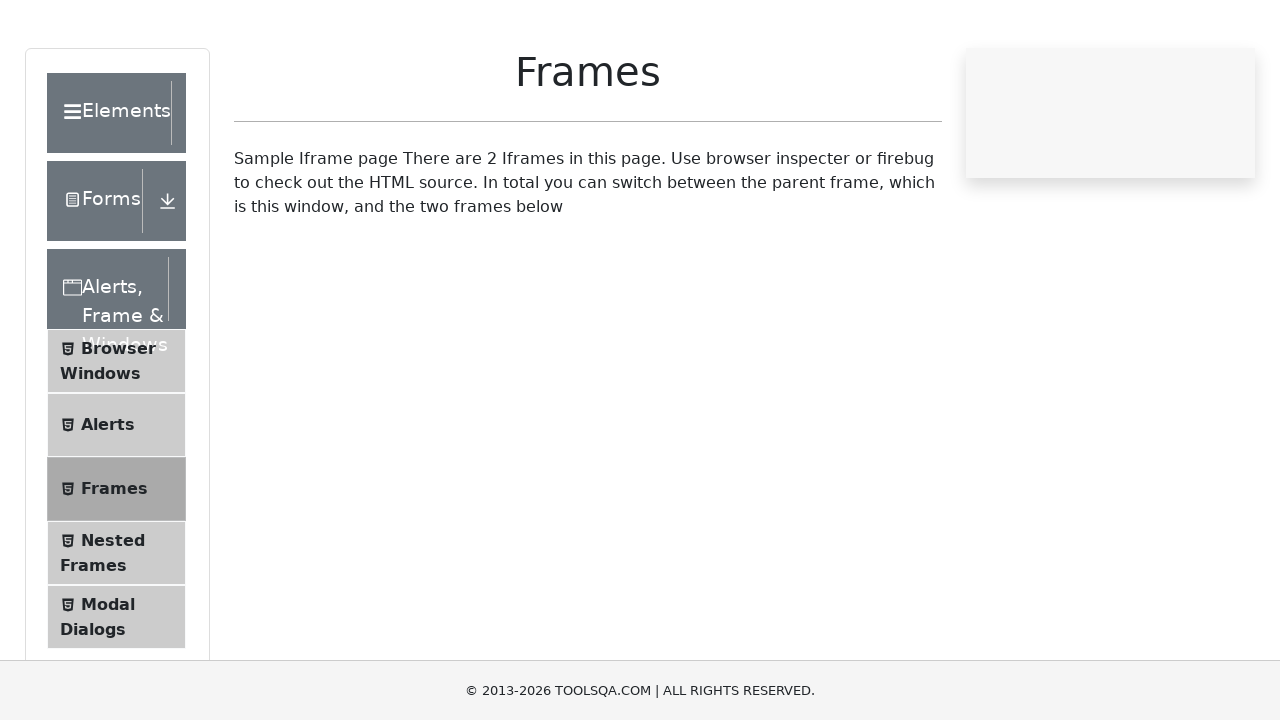

Located iframe with id 'frame1'
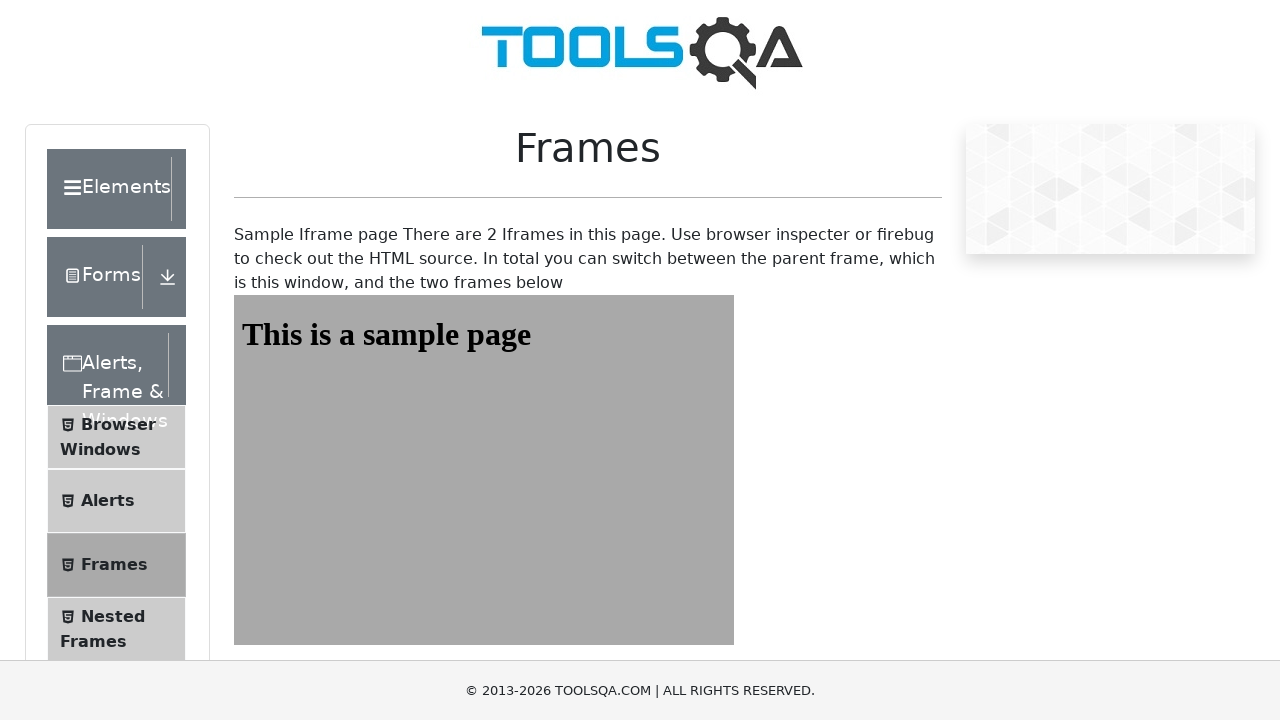

Located h1 heading with id 'sampleHeading' inside frame
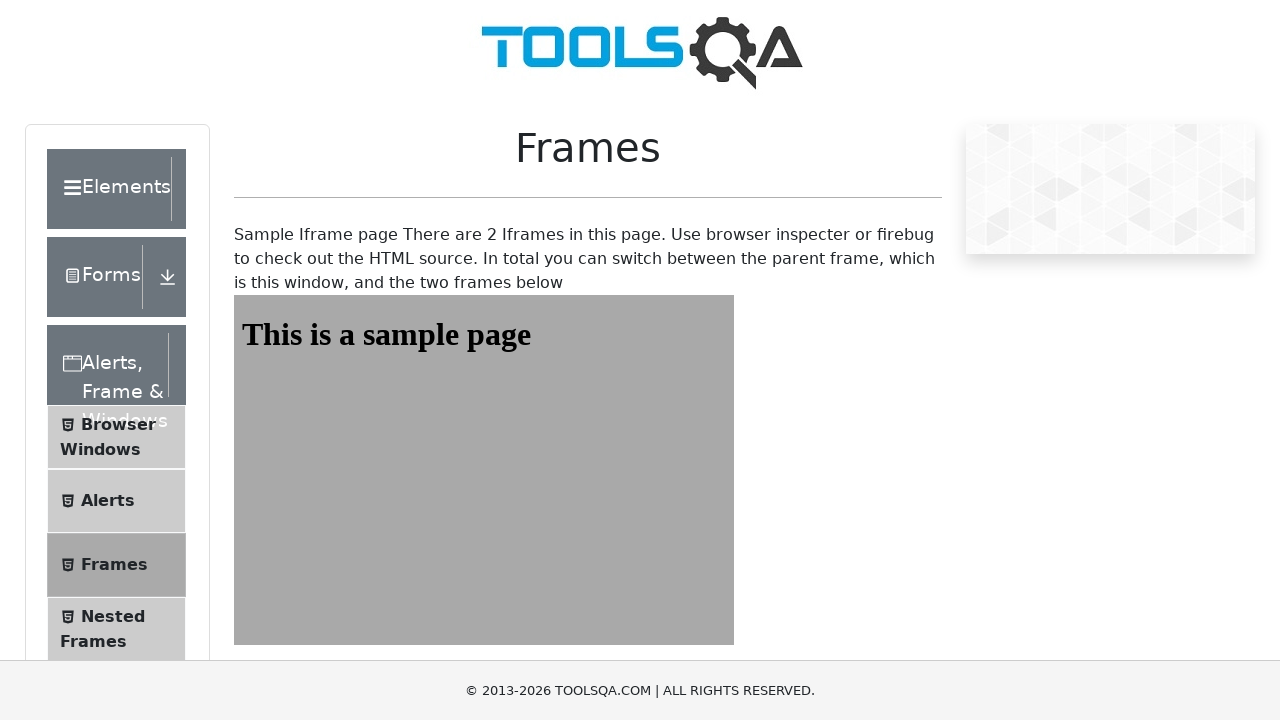

Heading element became available
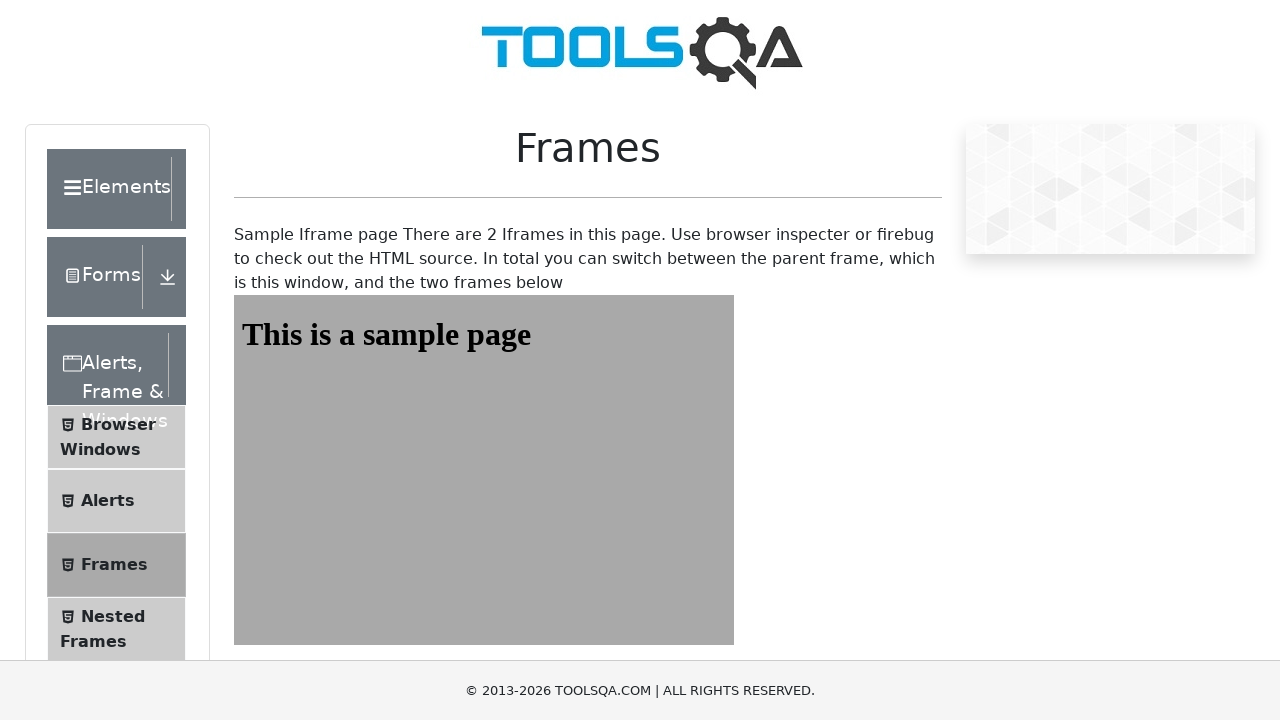

Retrieved heading text: 'This is a sample page'
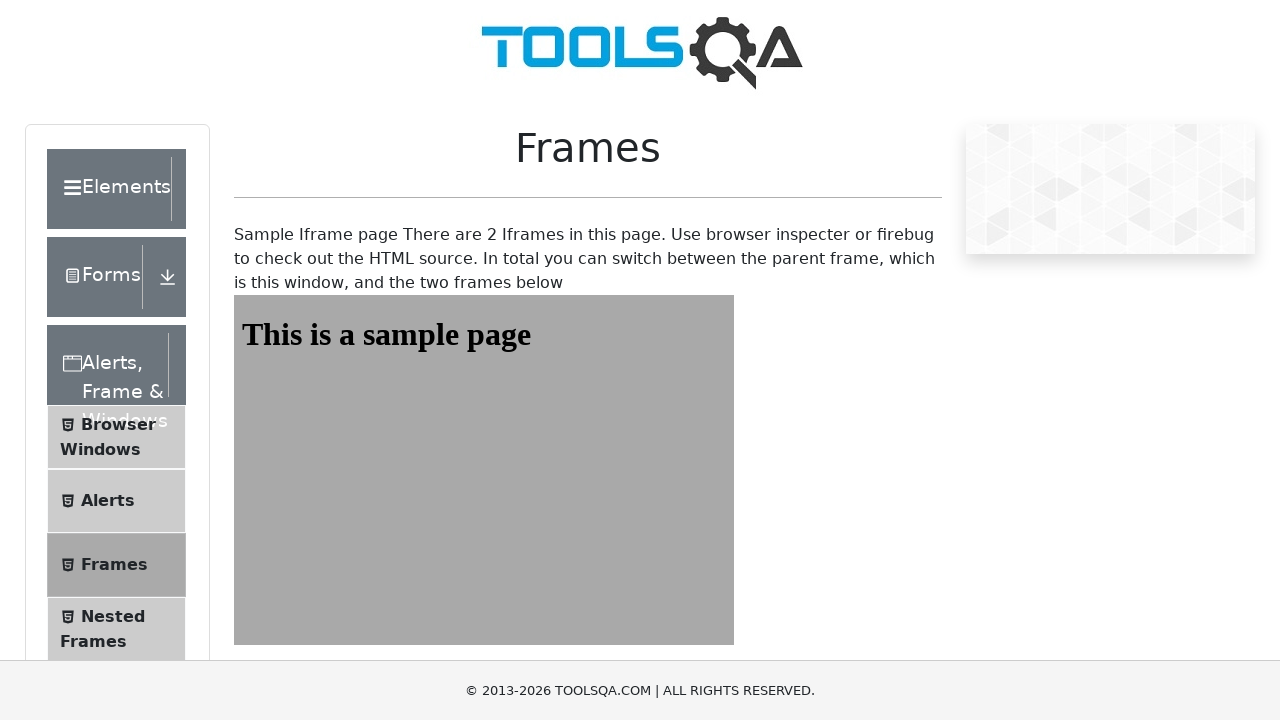

Printed heading text to console
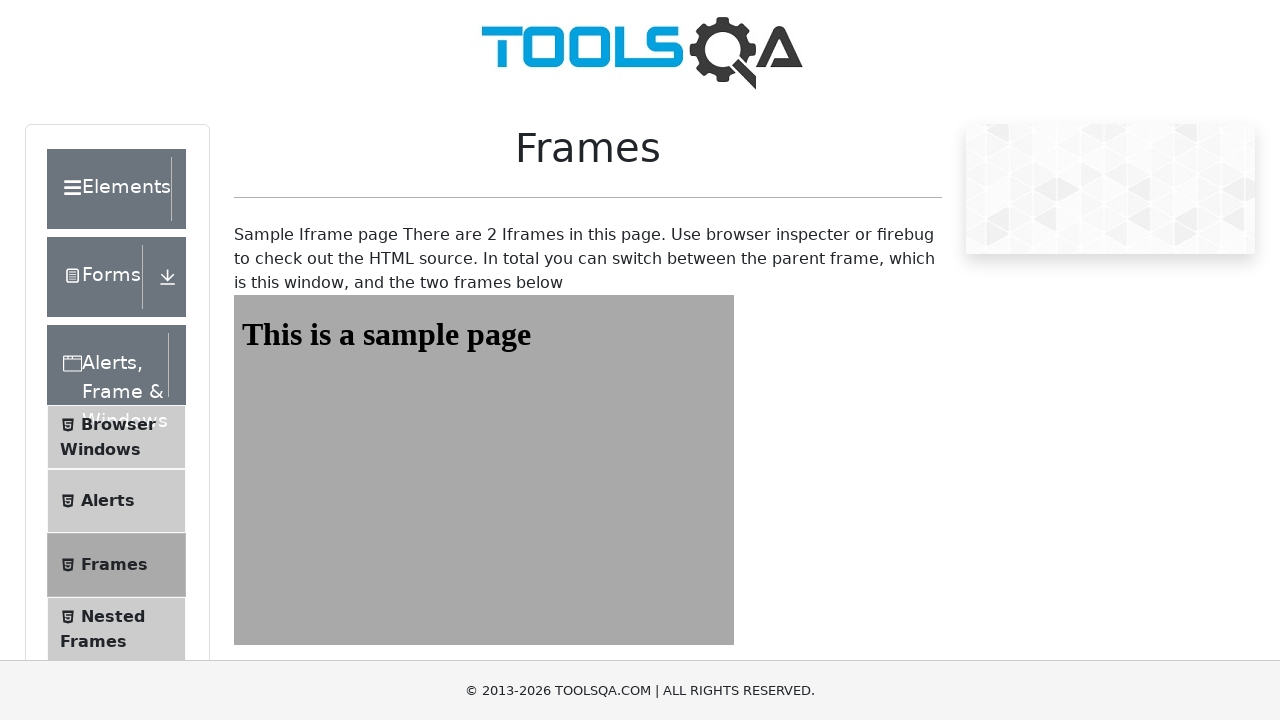

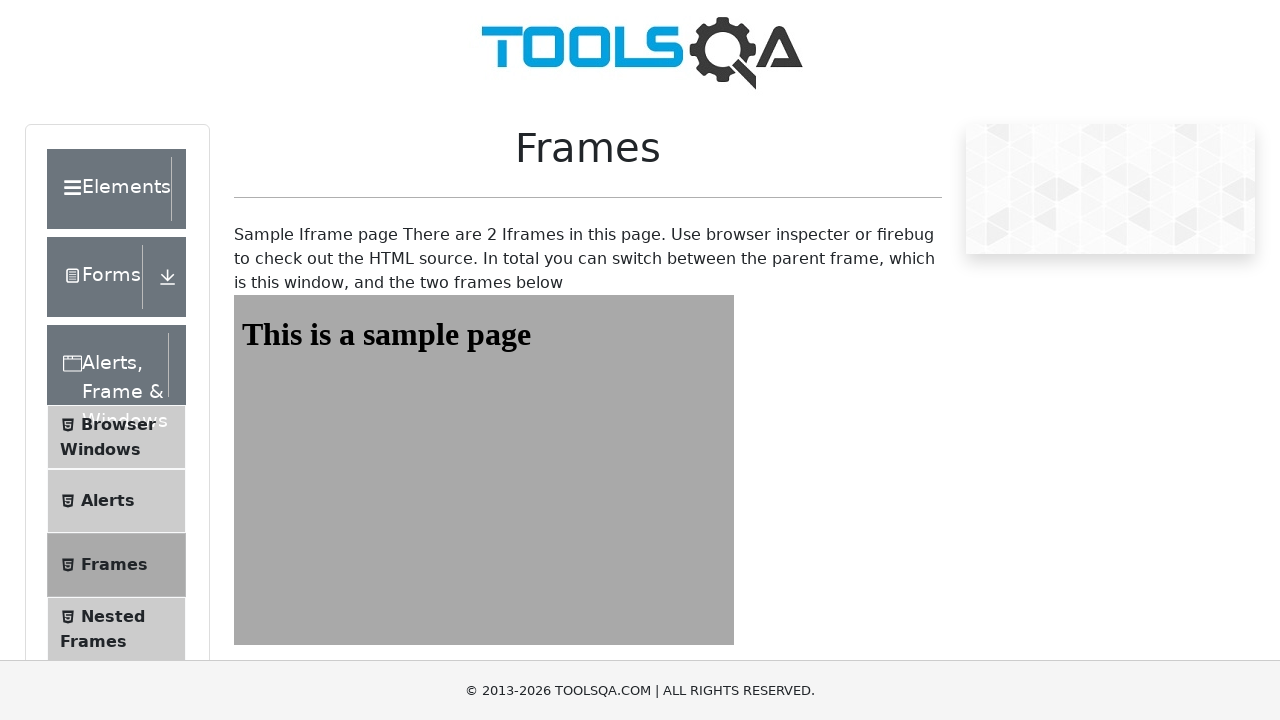